Tests checkbox functionality by toggling checkboxes based on their current state

Starting URL: http://the-internet.herokuapp.com/checkboxes

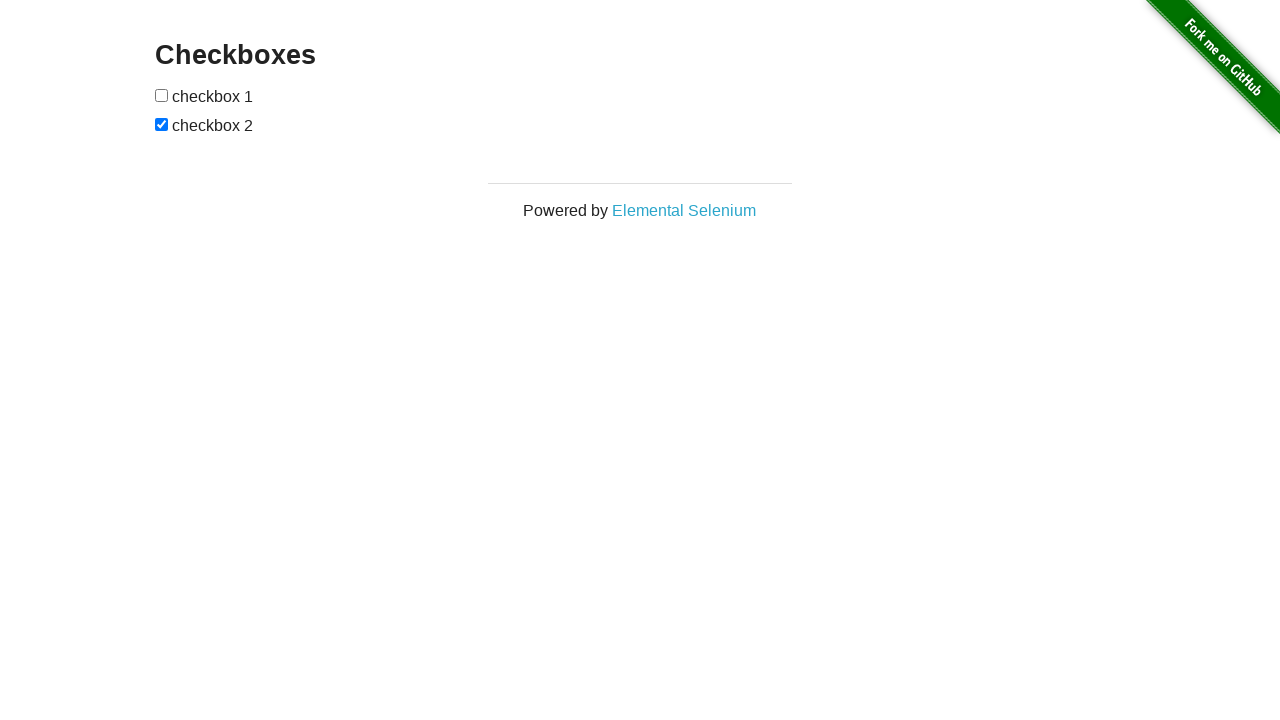

Navigated to checkbox test page
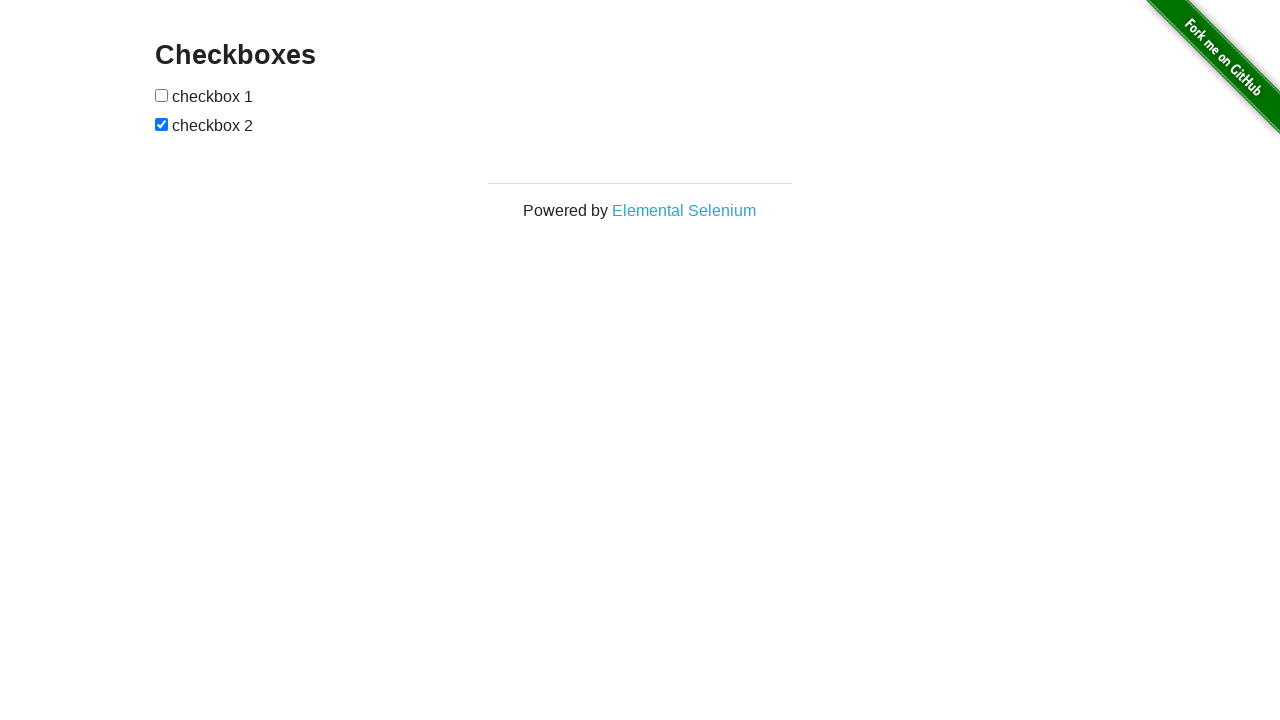

Located checkbox 2
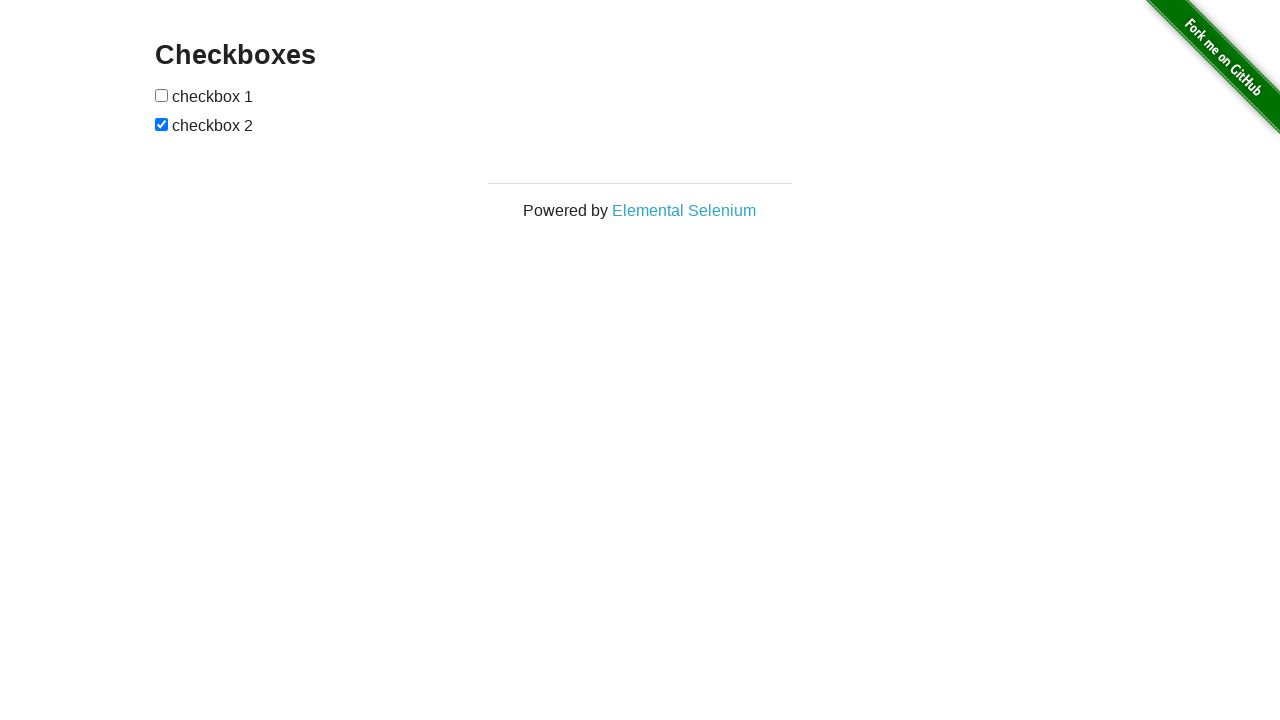

Checkbox 2 is selected
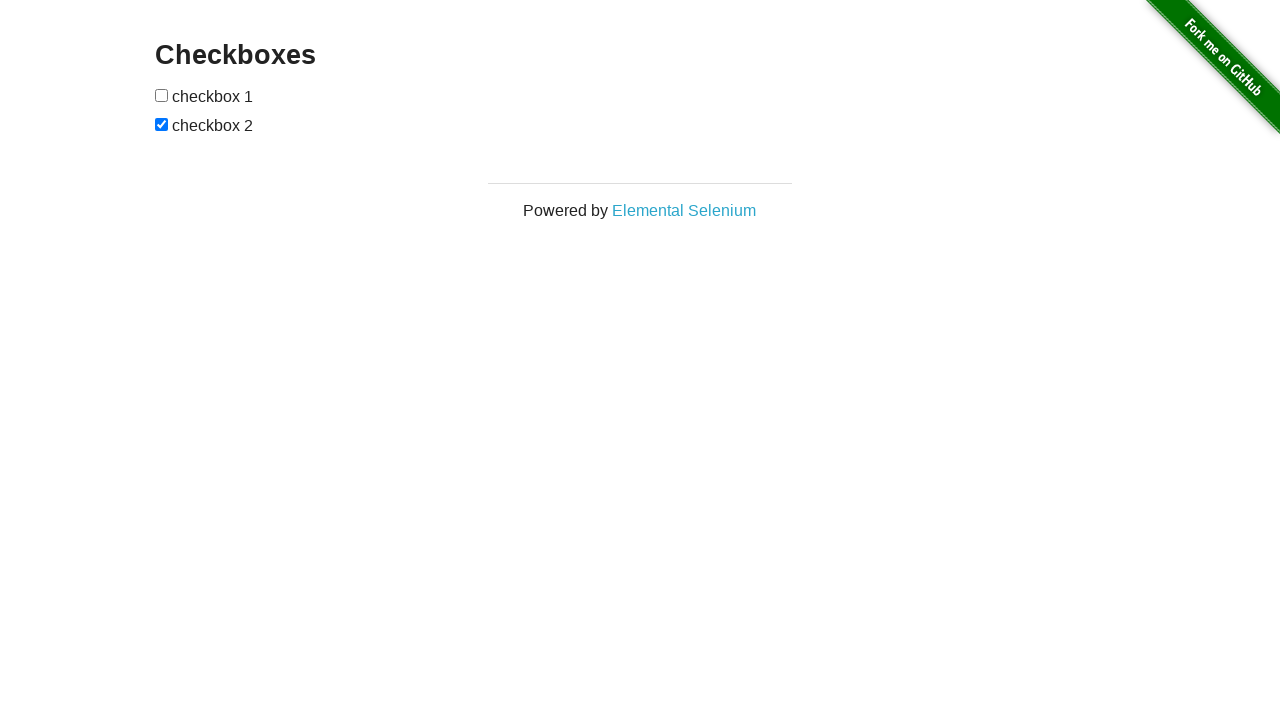

Toggled checkbox 2 (was checked, now unchecked) at (162, 124) on xpath=//*[@id="checkboxes"]/input[2]
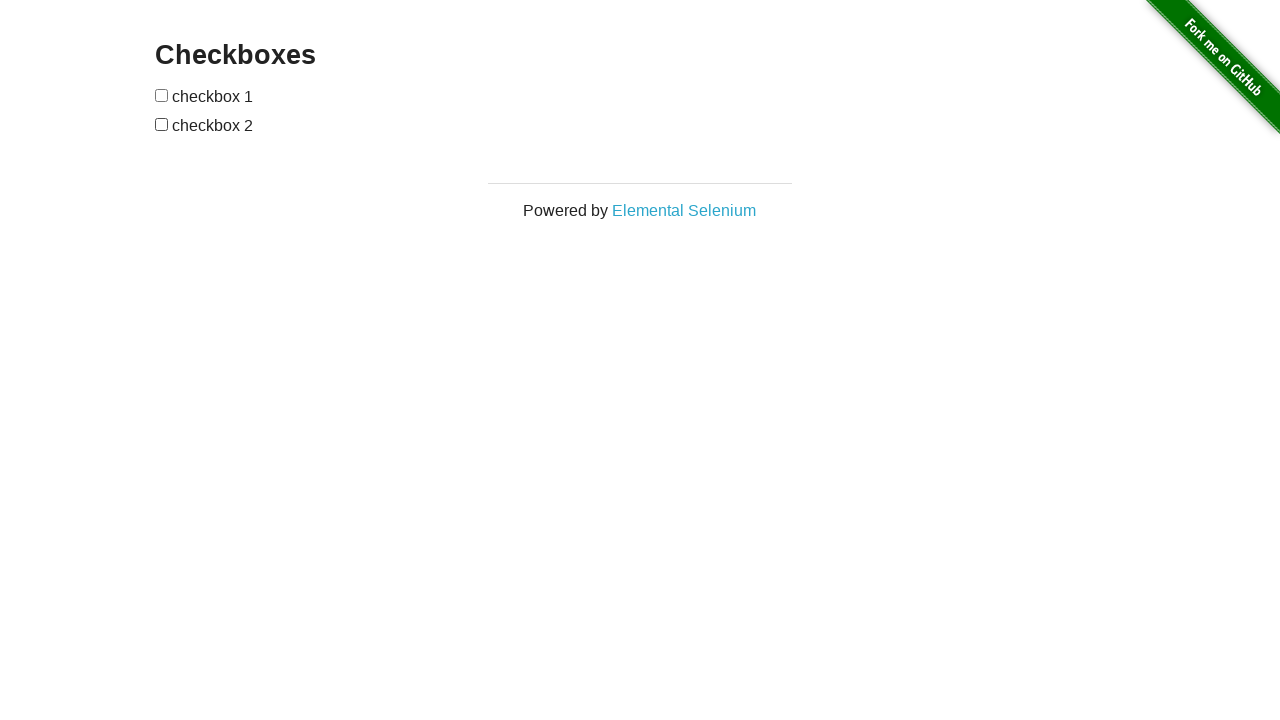

Waited 1 second for checkbox 2 toggle to complete
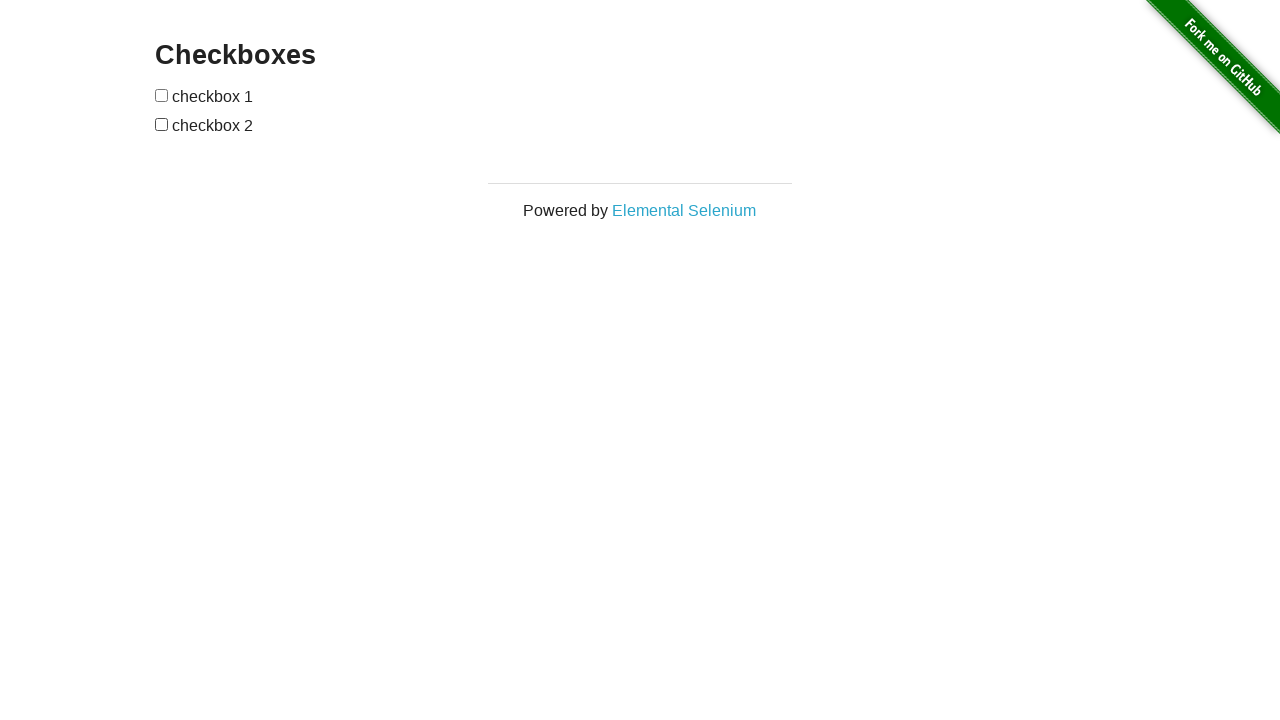

Located checkbox 1
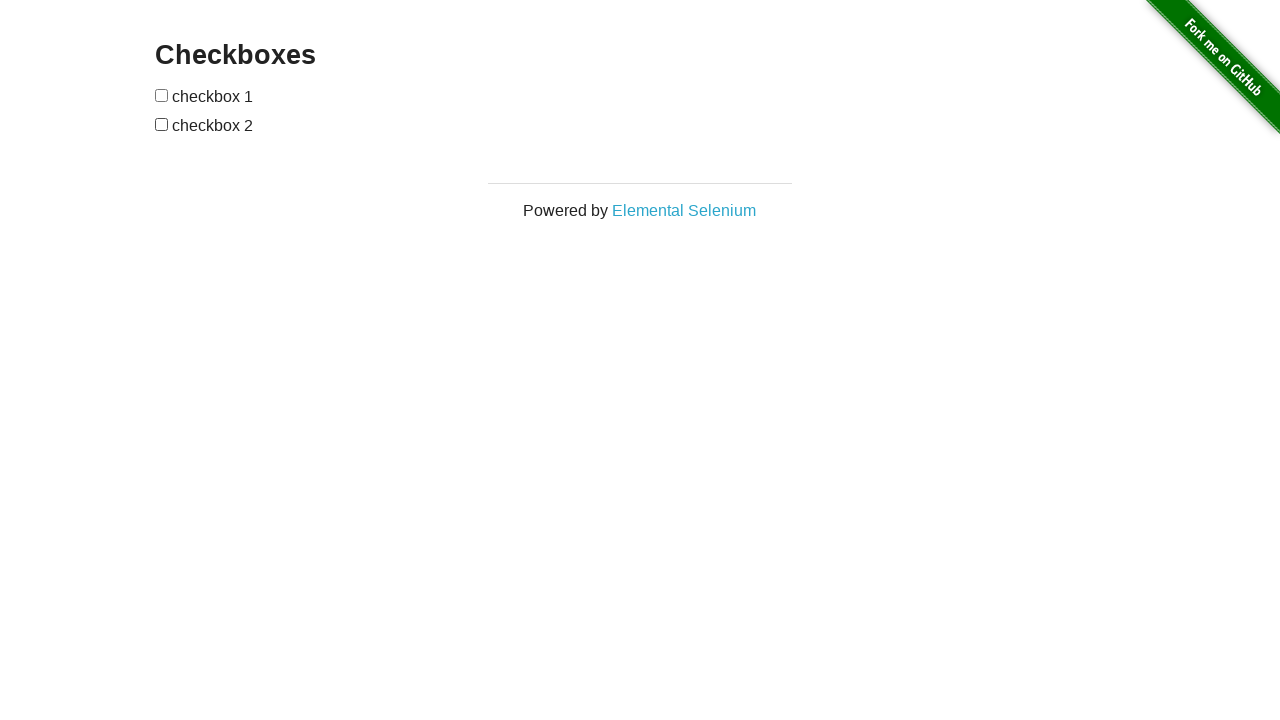

Checkbox 1 is not selected
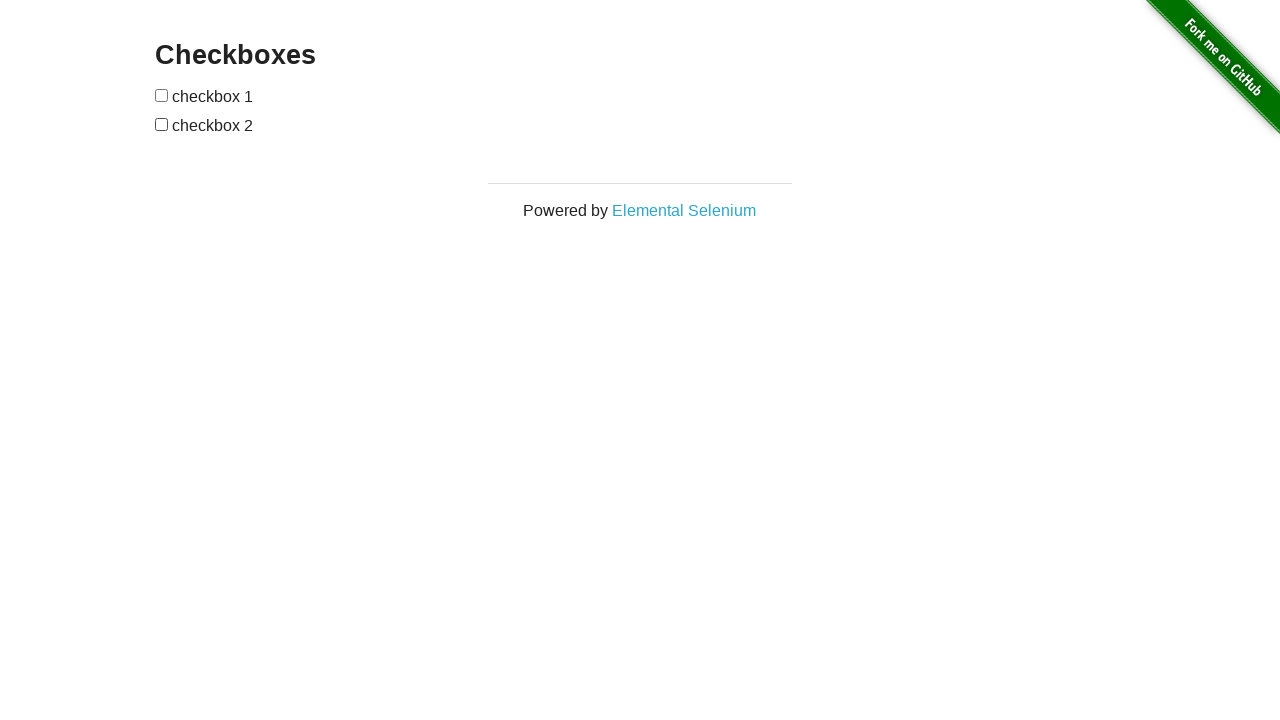

Toggled checkbox 1 (was unchecked, now checked) at (162, 95) on input[type="checkbox"] >> nth=0
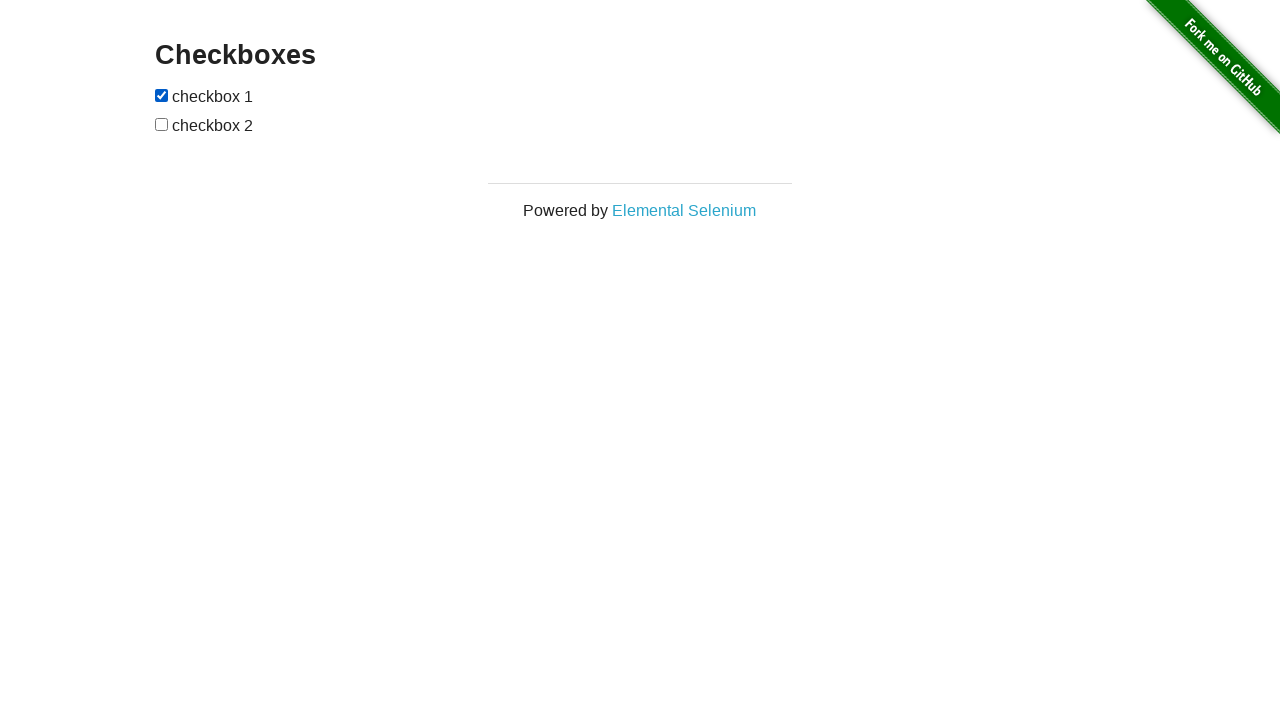

Waited 1 second for checkbox 1 toggle to complete
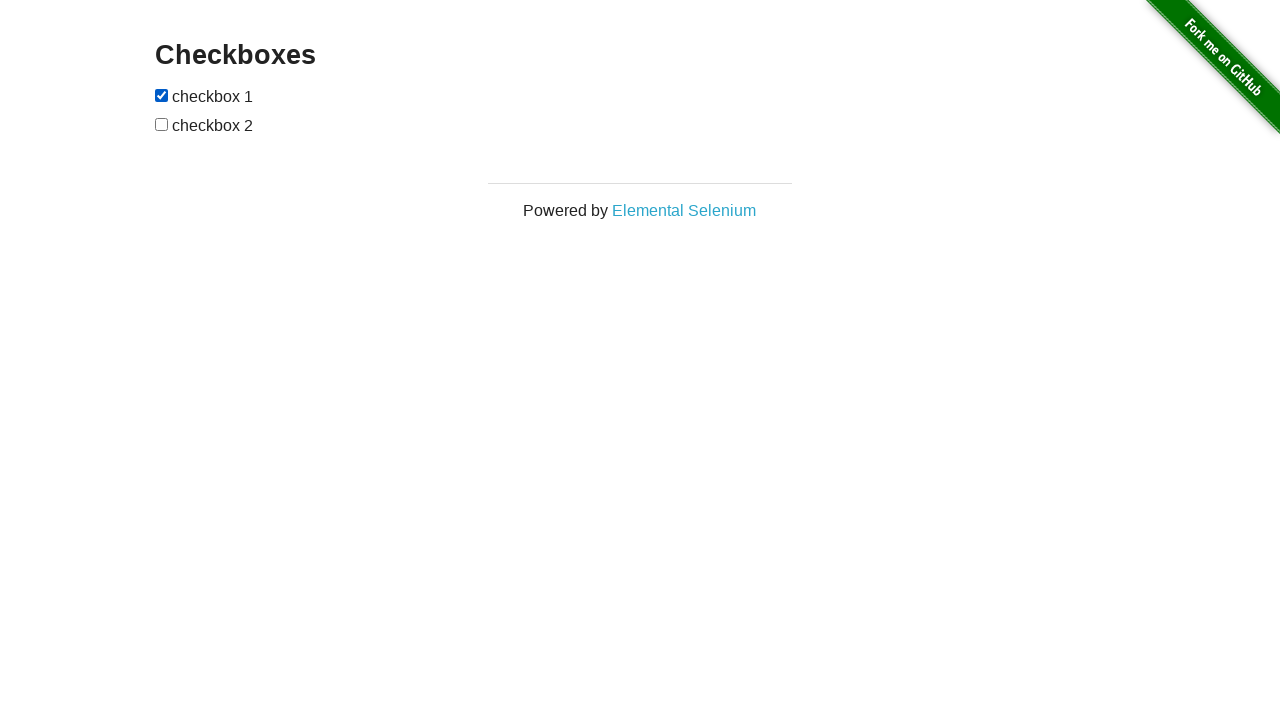

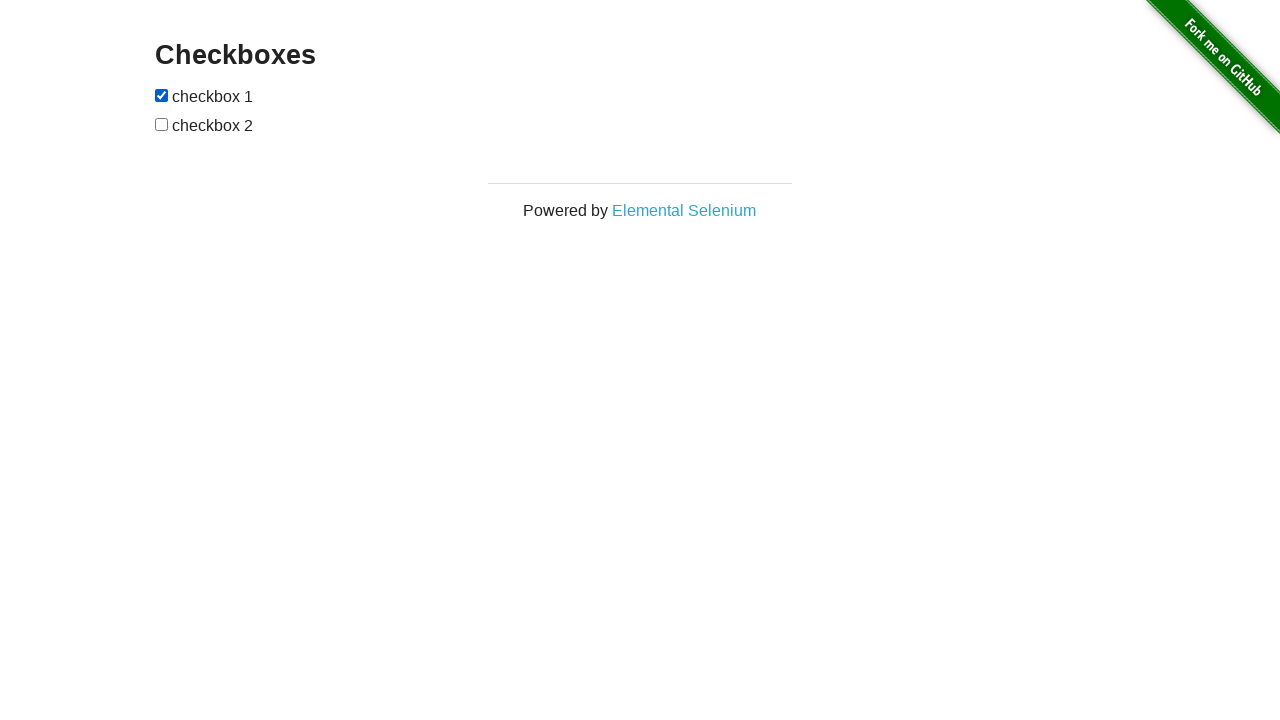